Tests date picker functionality by opening the calendar, navigating to the next month, and selecting a specific date

Starting URL: https://www.tutorialspoint.com/selenium/practice/date-picker.php

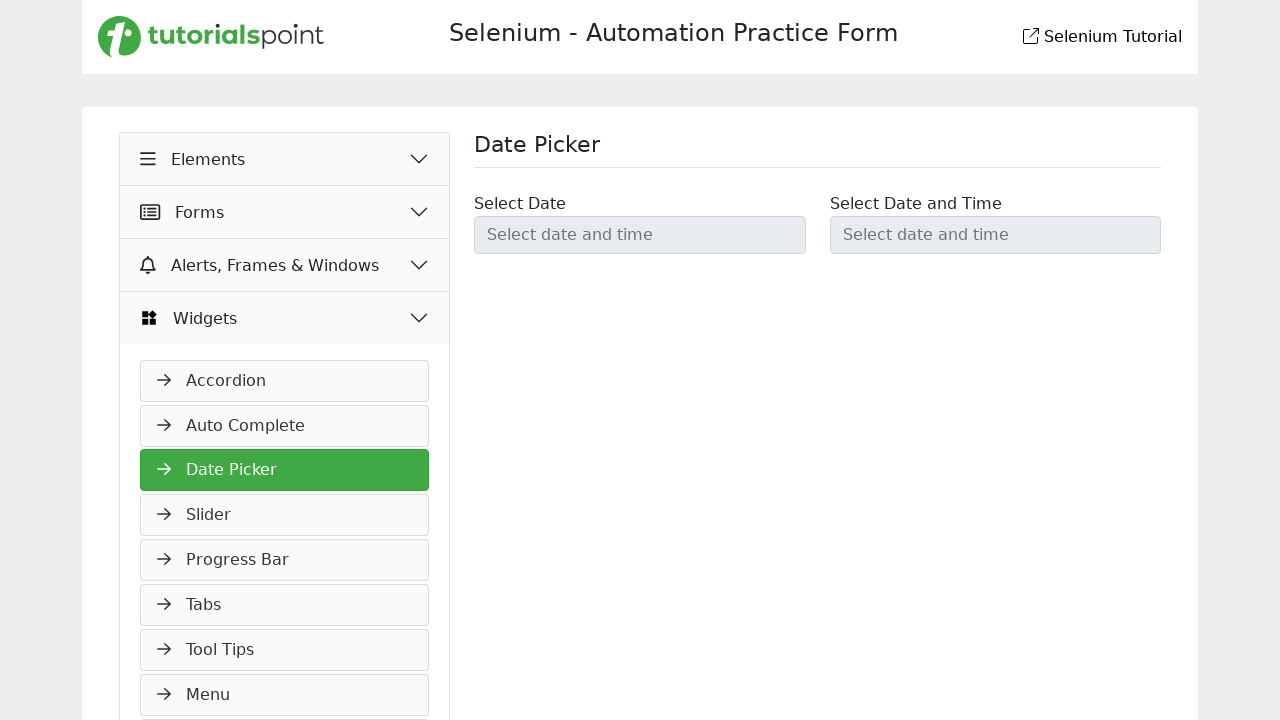

Clicked on date picker to open calendar at (640, 235) on #datetimepicker1
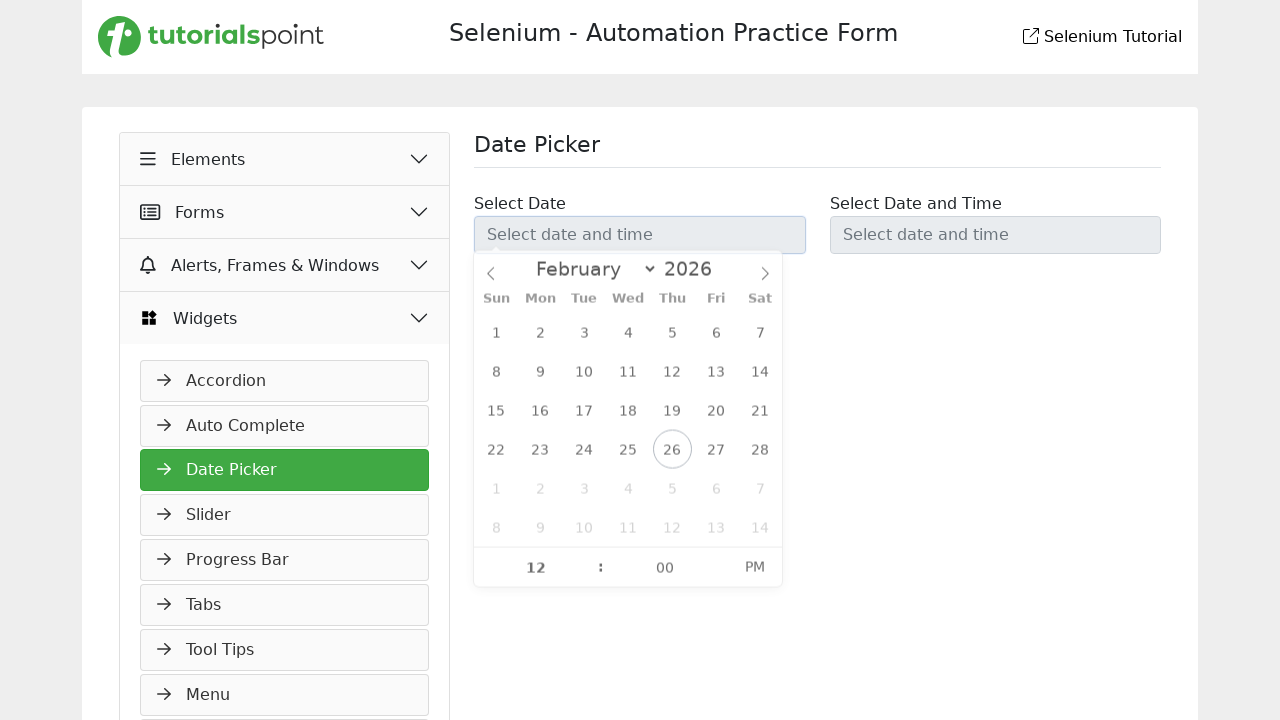

Clicked next month button in calendar at (765, 279) on xpath=//*[name()='svg' and @version='1.1']//following::*[name()='svg' and @versi
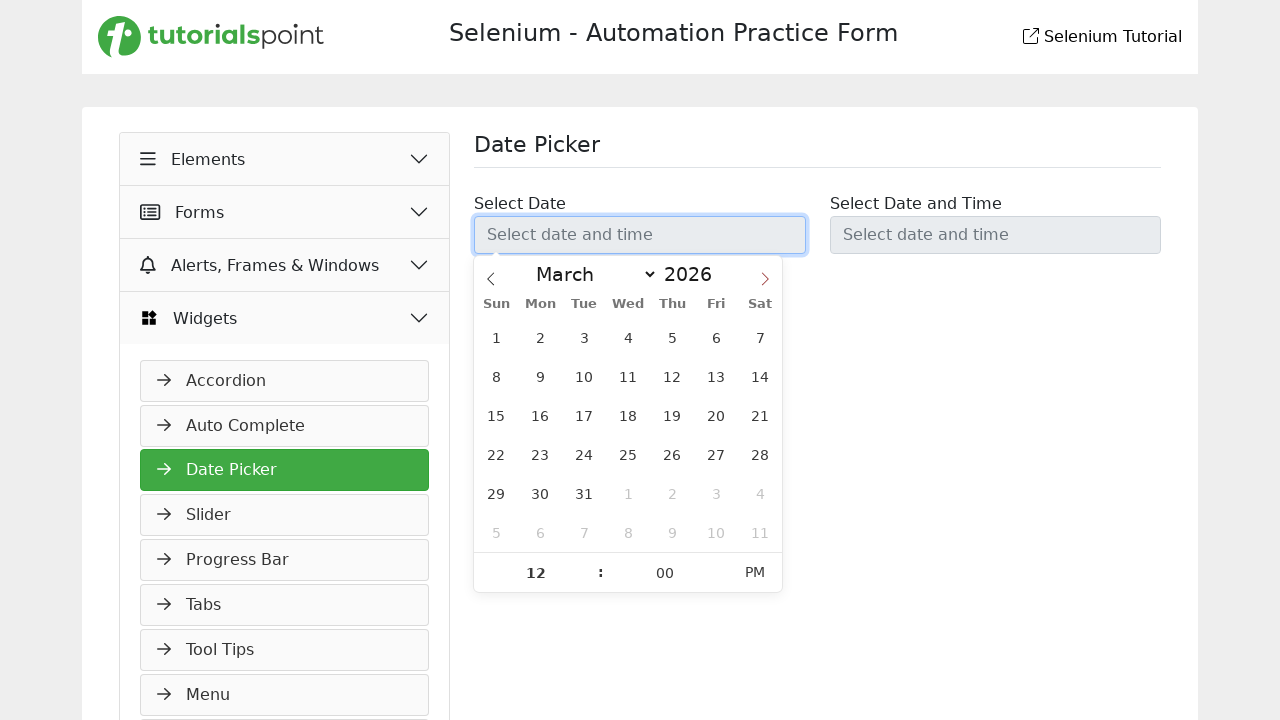

Selected the 16th day of the month at (540, 415) on xpath=//span[@class='flatpickr-day' and text()='16']
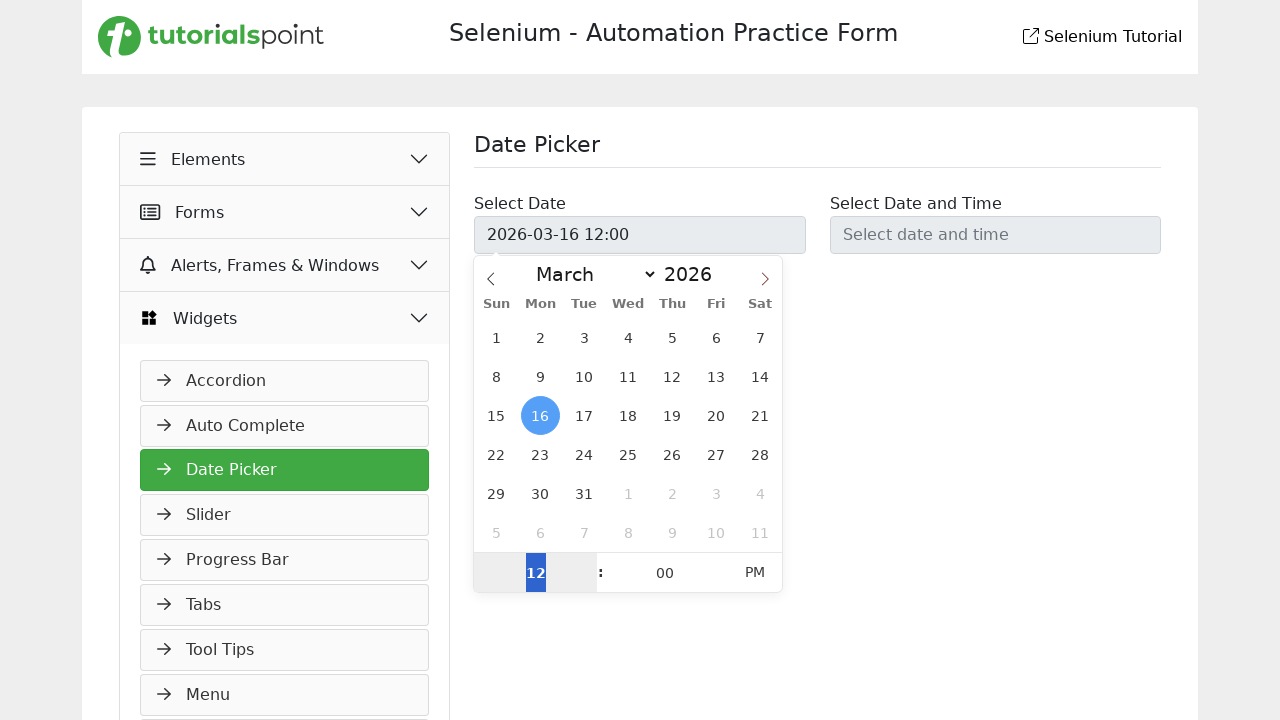

Pressed Enter to confirm date selection
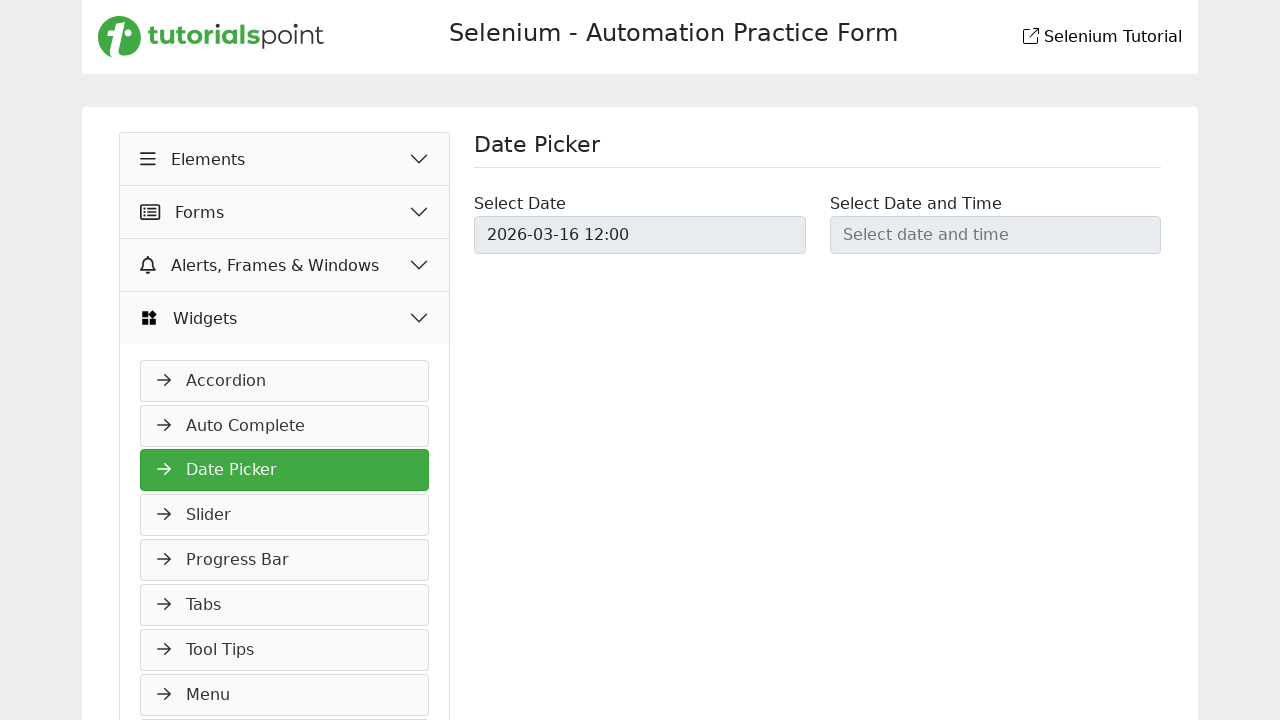

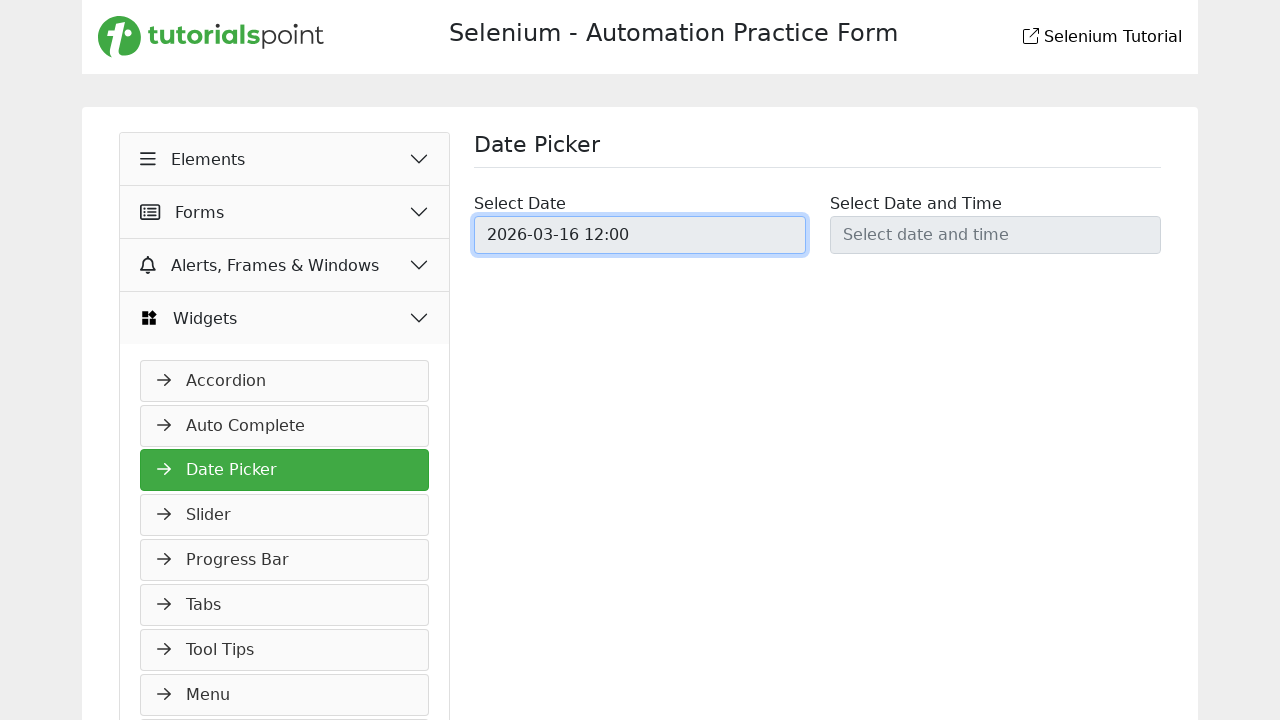